Tests network request interception by navigating to an Angular demo app and clicking on the Virtual Library link, while intercepting and modifying network requests containing "shetty" to "BadGuy"

Starting URL: https://rahulshettyacademy.com/angularAppdemo

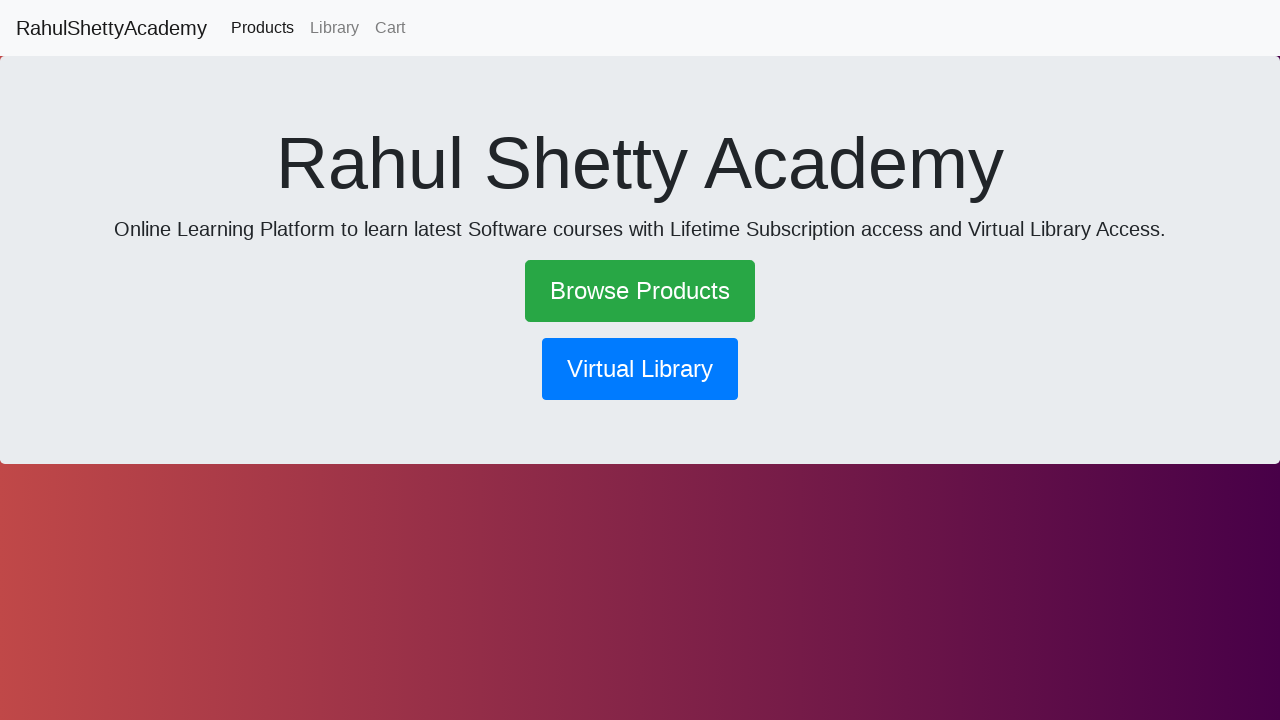

Set up network route interception to modify requests containing 'shetty' to 'BadGuy'
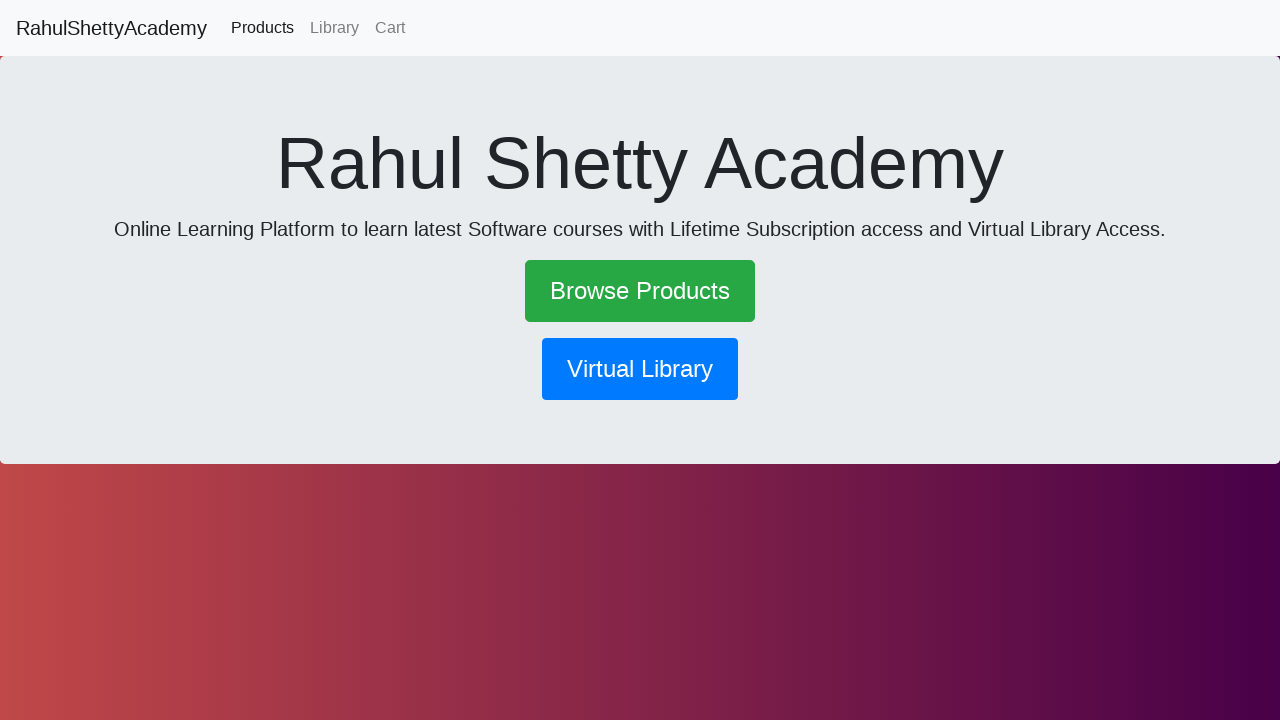

Clicked on Virtual Library link at (640, 369) on xpath=//*[text()=' Virtual Library ']
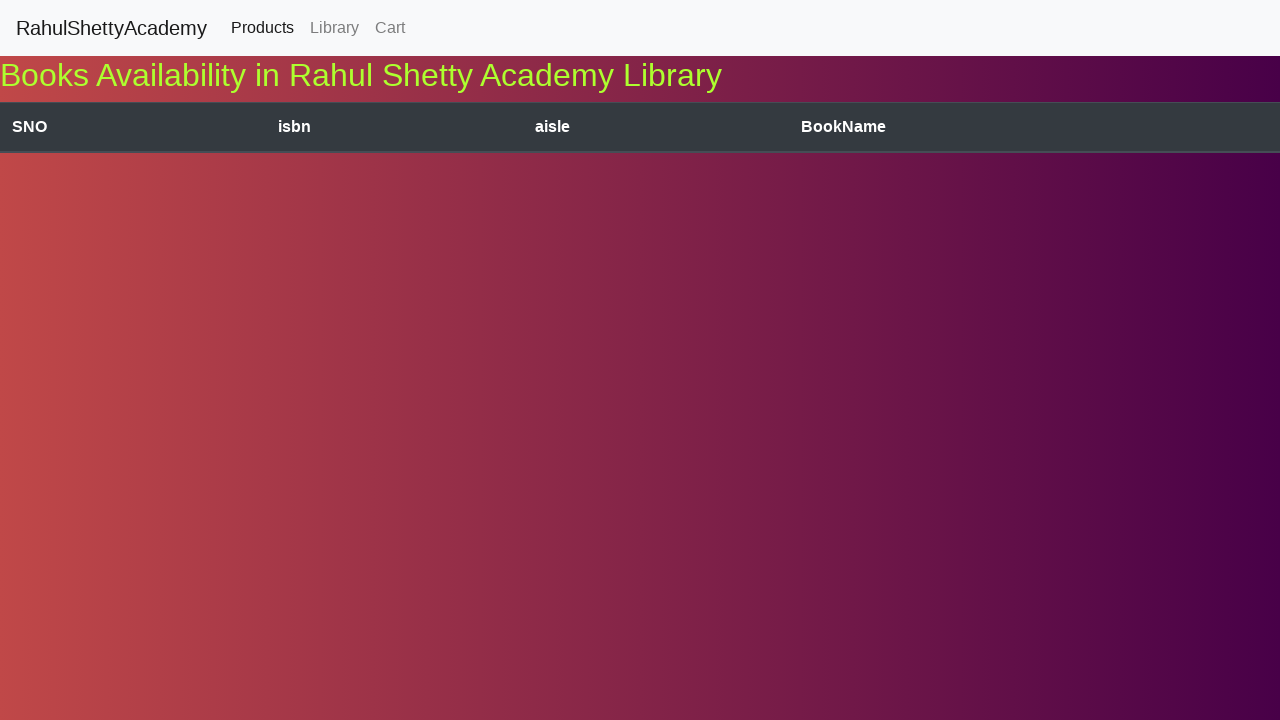

Network requests completed and page reached idle state after clicking Virtual Library
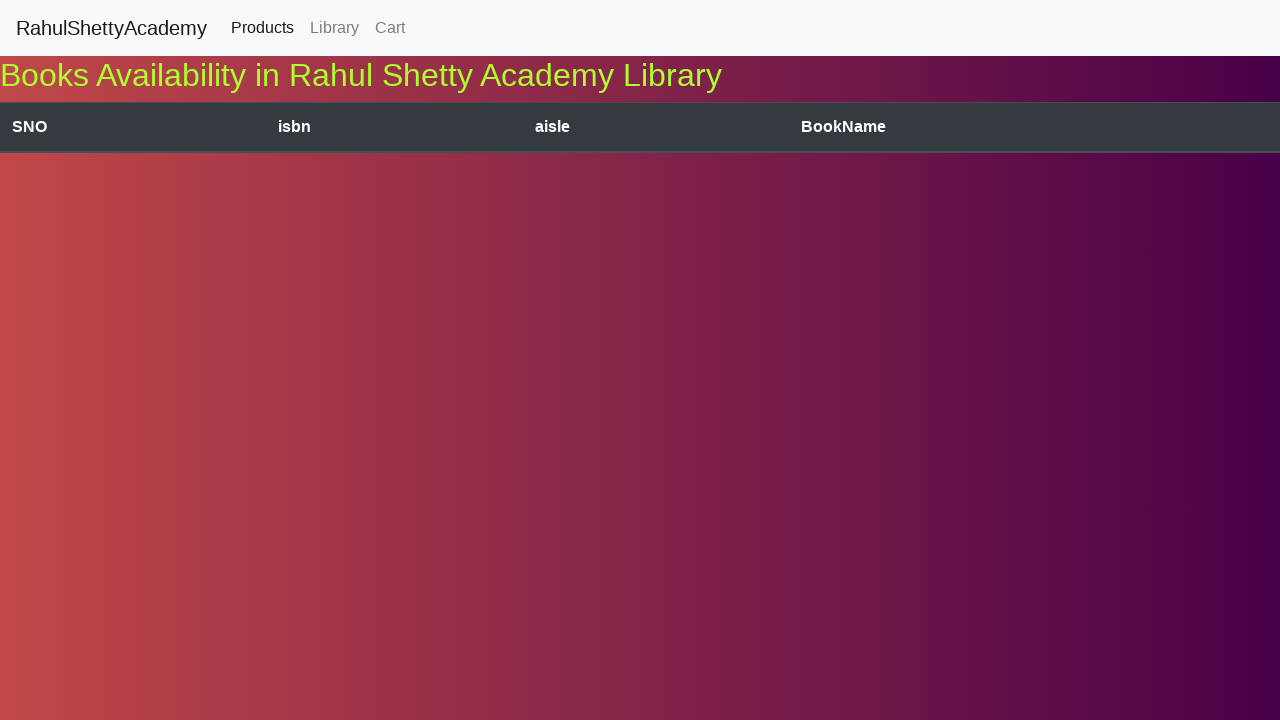

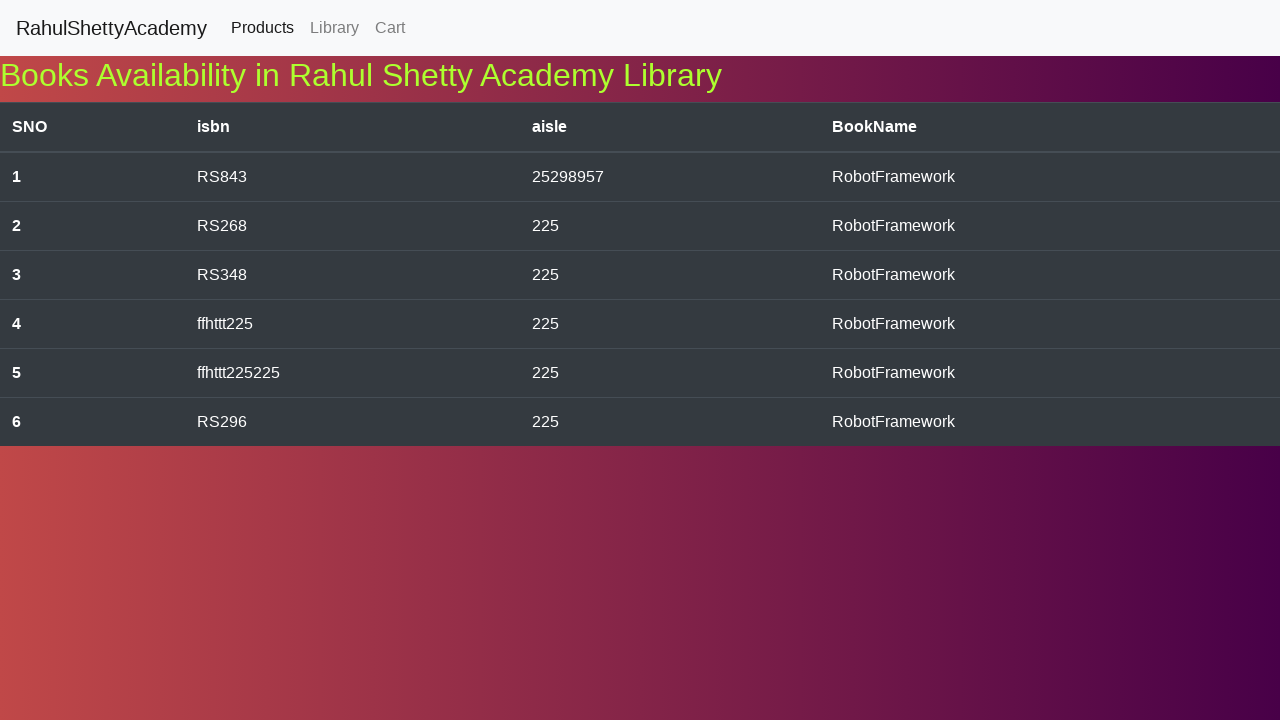